Tests drag and drop functionality on jQuery UI demo page by dragging an element and dropping it onto a target area

Starting URL: https://jqueryui.com/droppable/

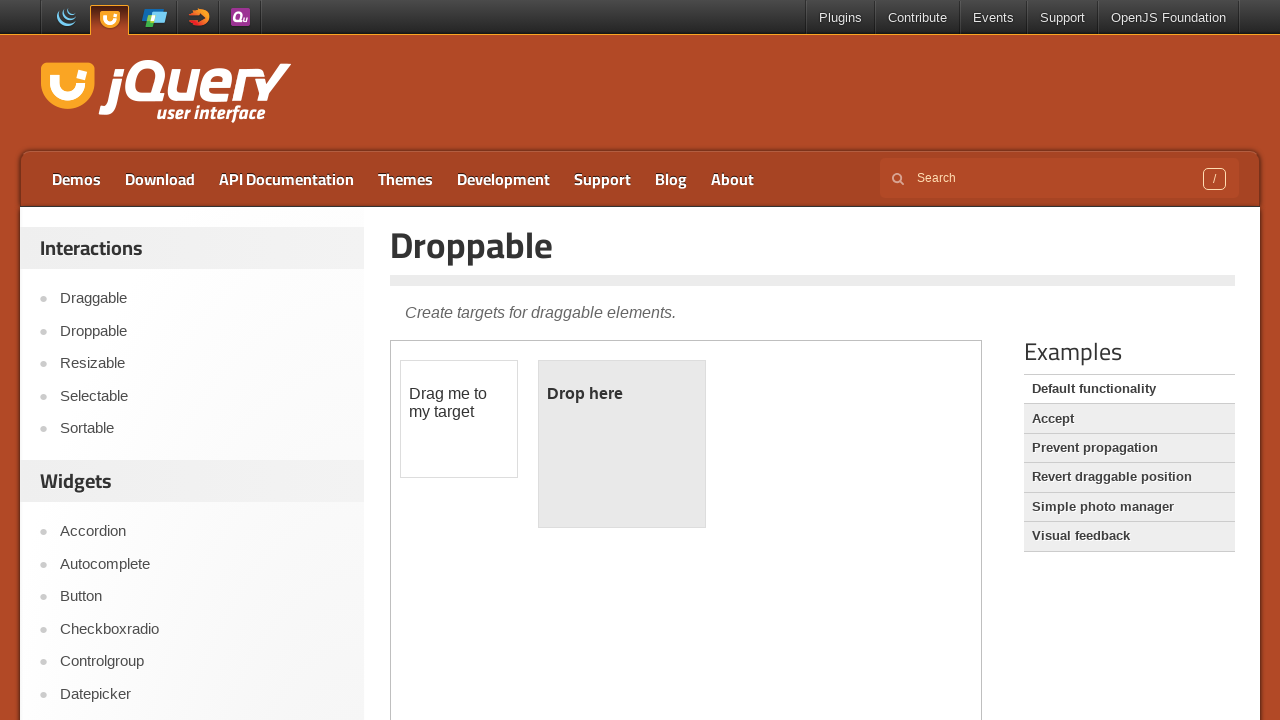

Retrieved all frames from the page
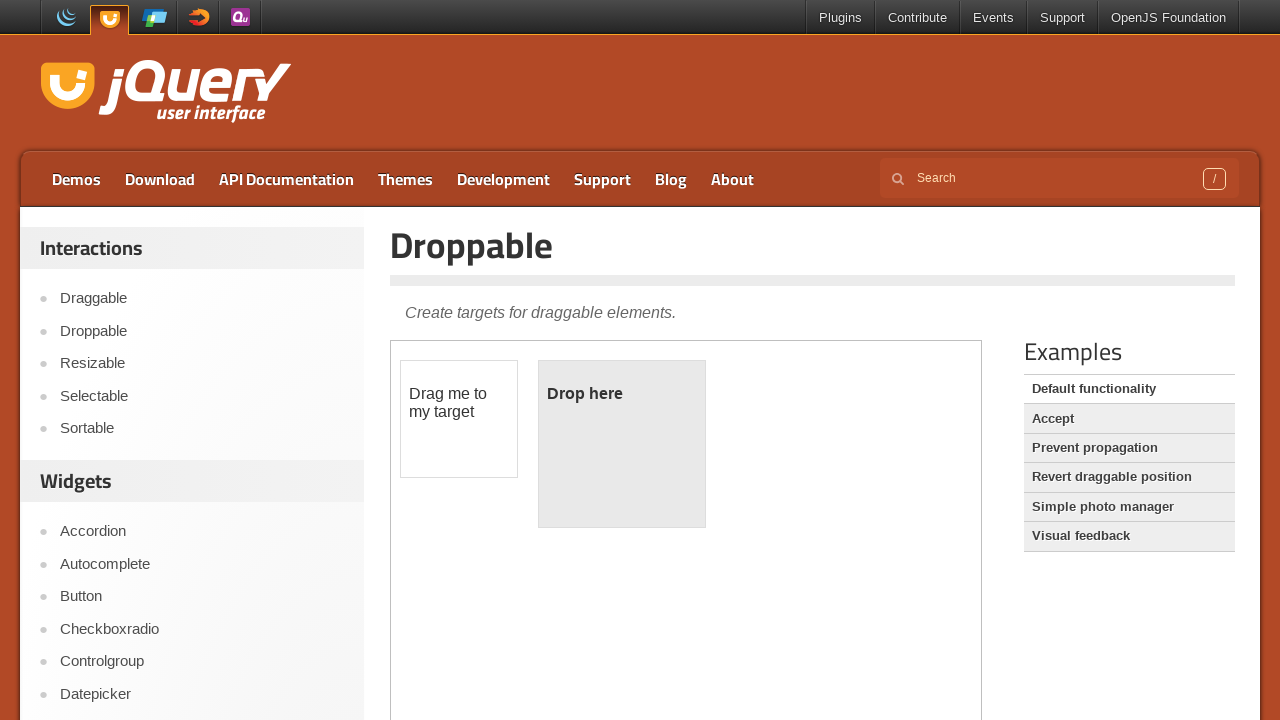

Found frame containing draggable element
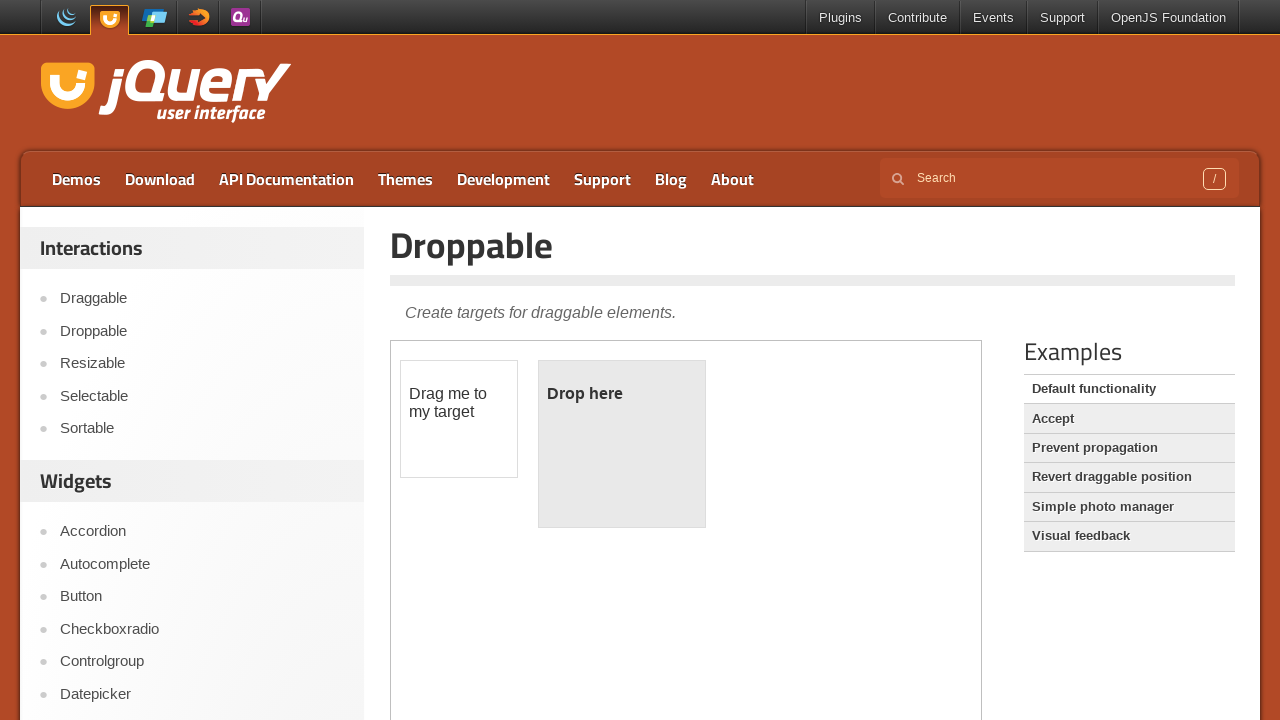

Located draggable element with ID 'draggable'
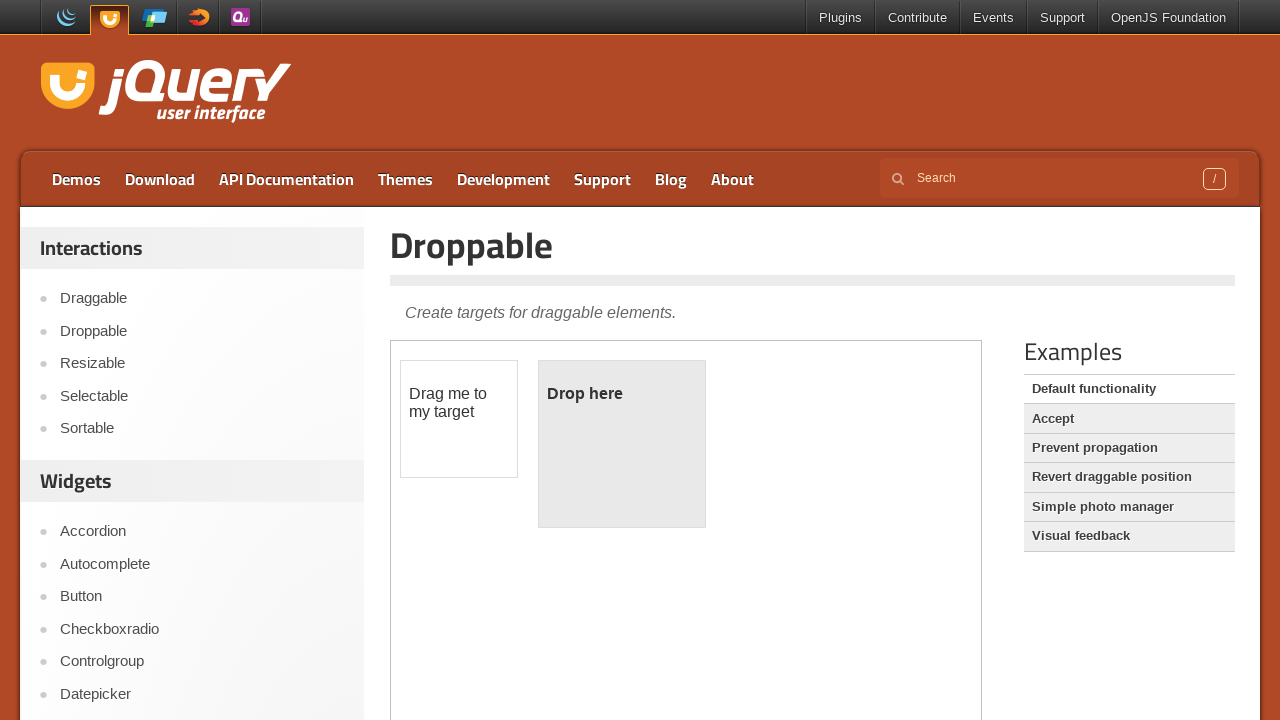

Located droppable target element with ID 'droppable'
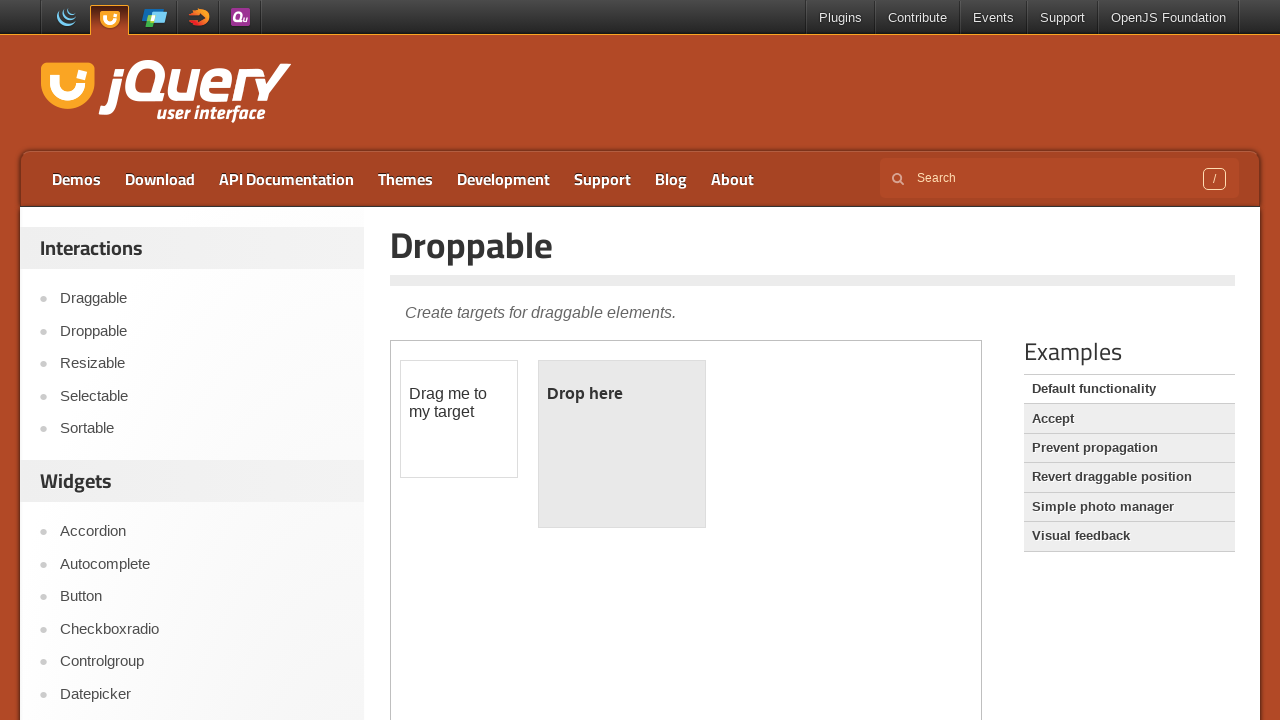

Performed drag and drop of draggable element onto droppable target at (622, 444)
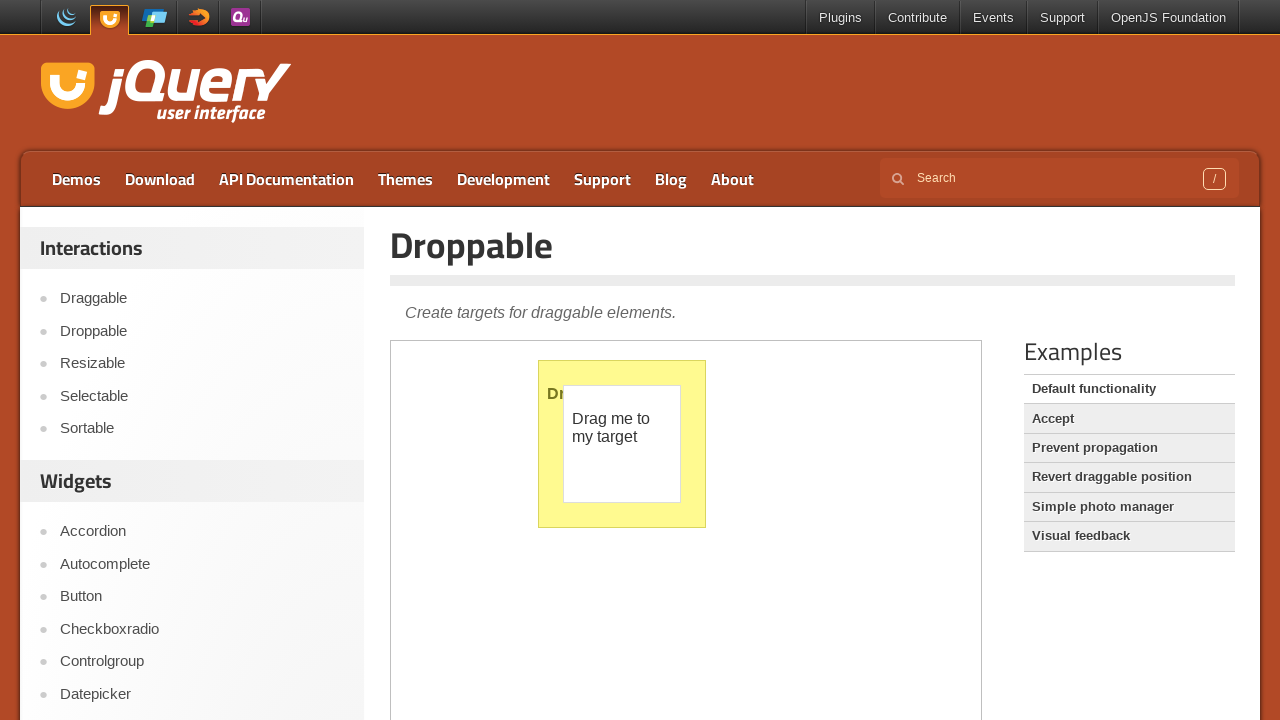

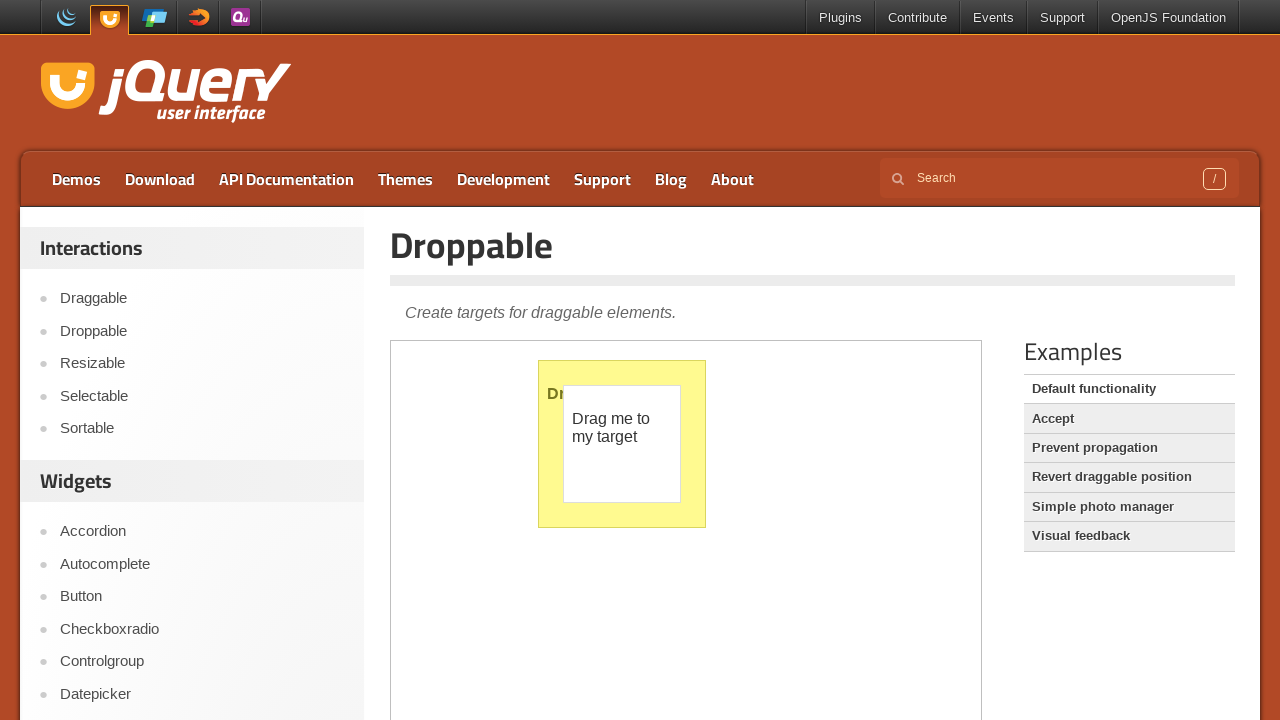